Tests form interaction by selecting a year from a birthday dropdown/select element using index selection

Starting URL: https://kodilla.com/pl/test/form/

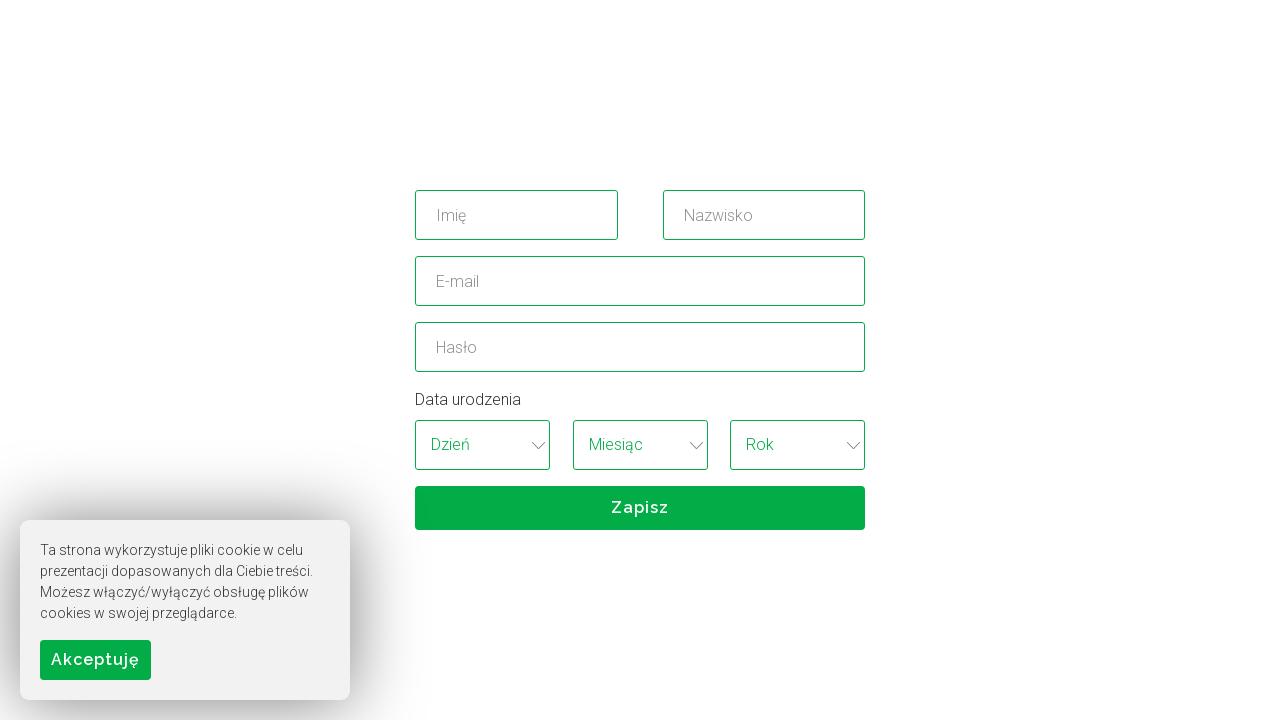

Selected year from birthday dropdown using index 5 on //*[@id='birthday_wrapper']/select[3]
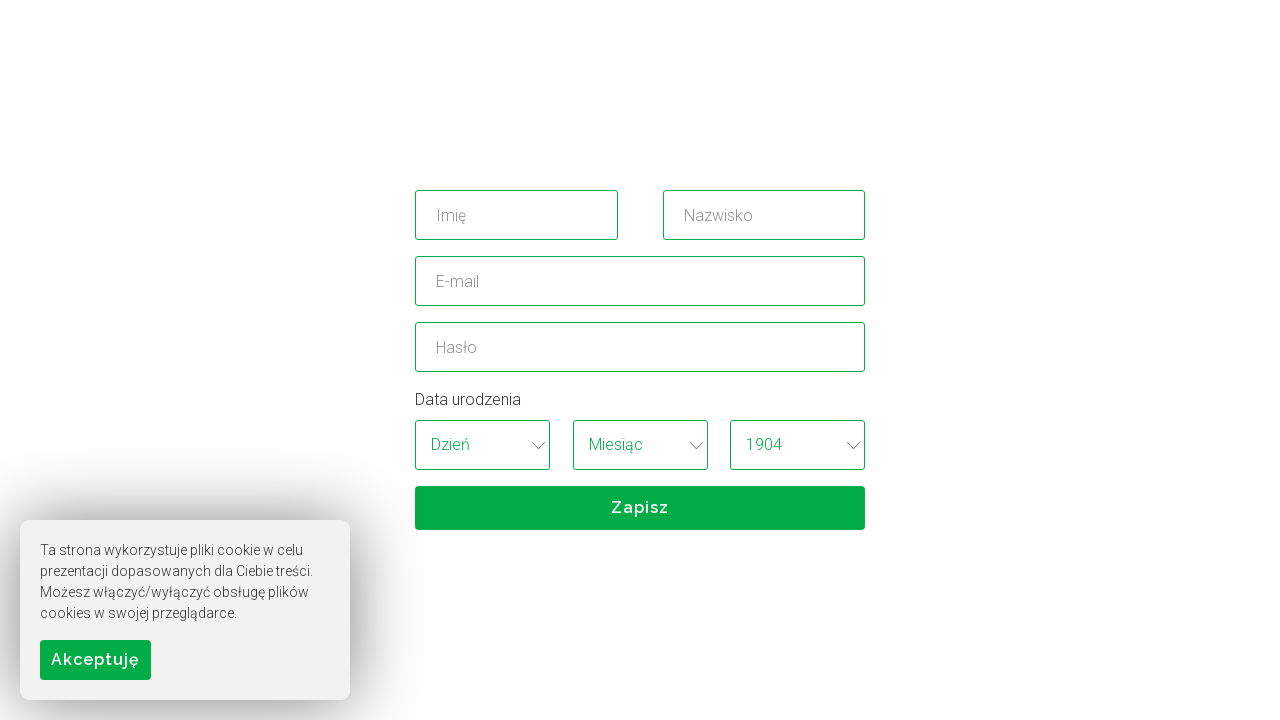

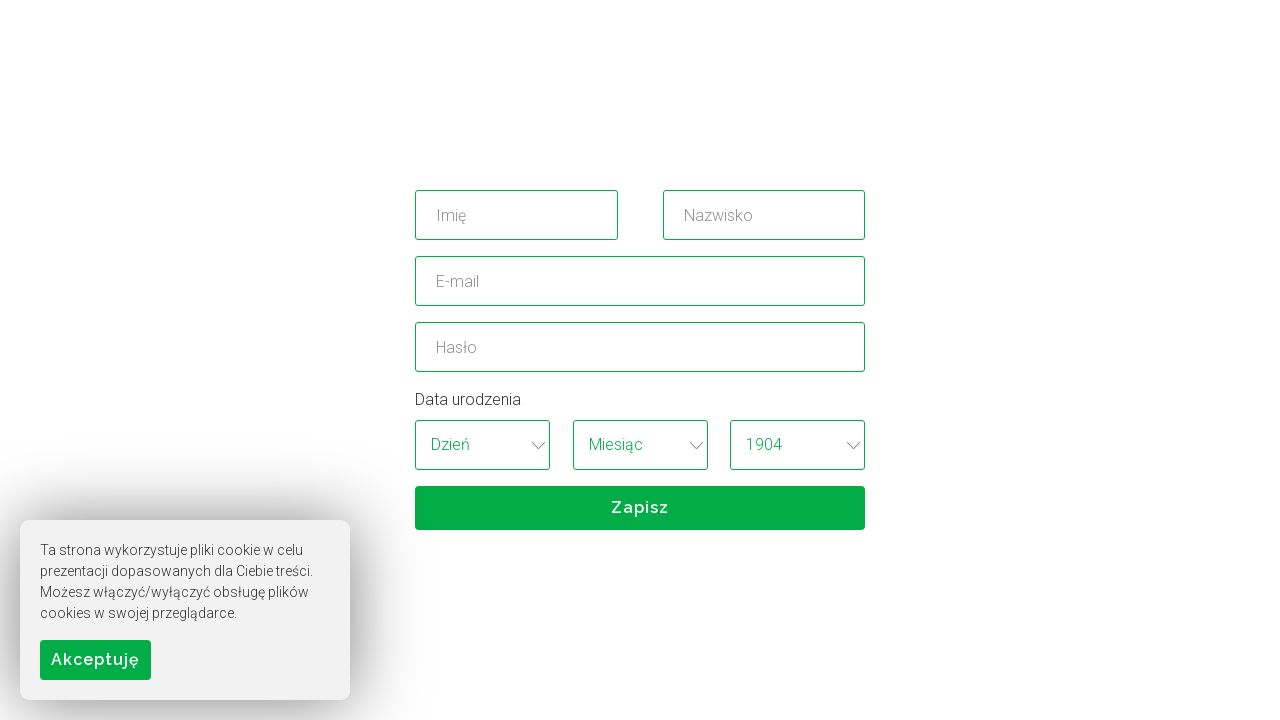